Automates a form submission that involves reading a value, calculating a mathematical function, scrolling, filling a text field, and selecting checkboxes and radio buttons

Starting URL: http://SunInJuly.github.io/execute_script.html

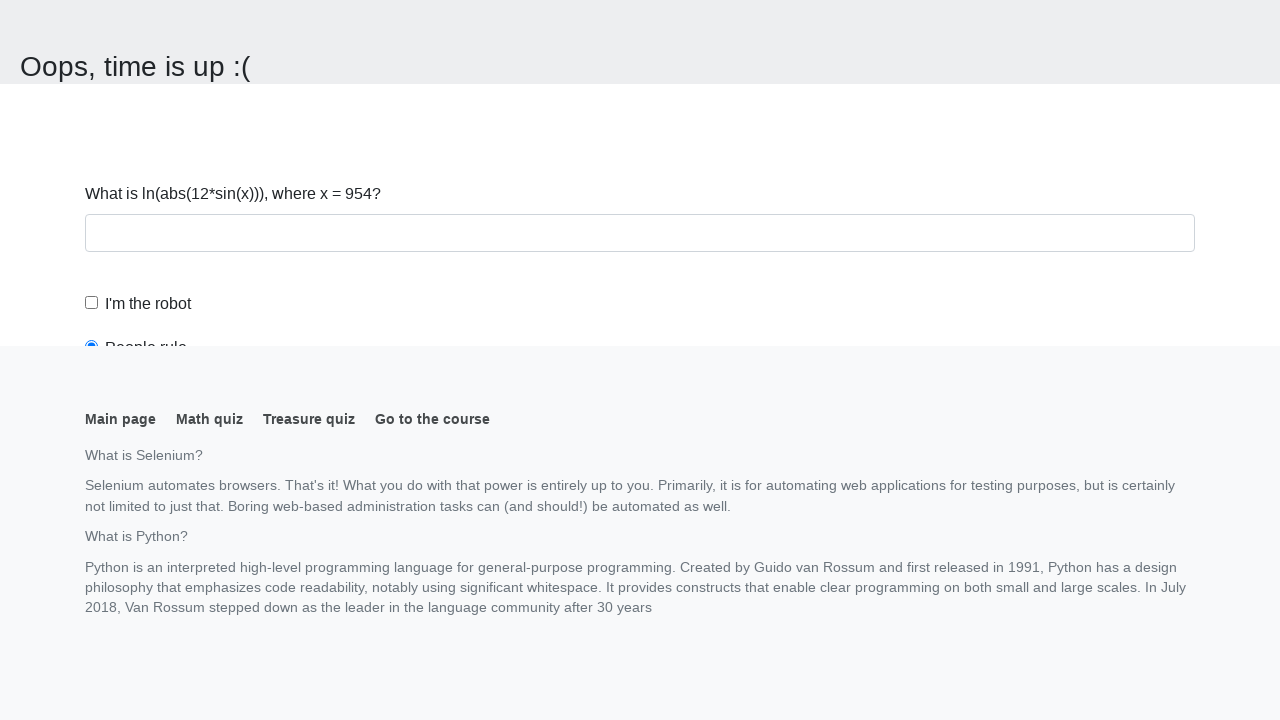

Navigated to form page
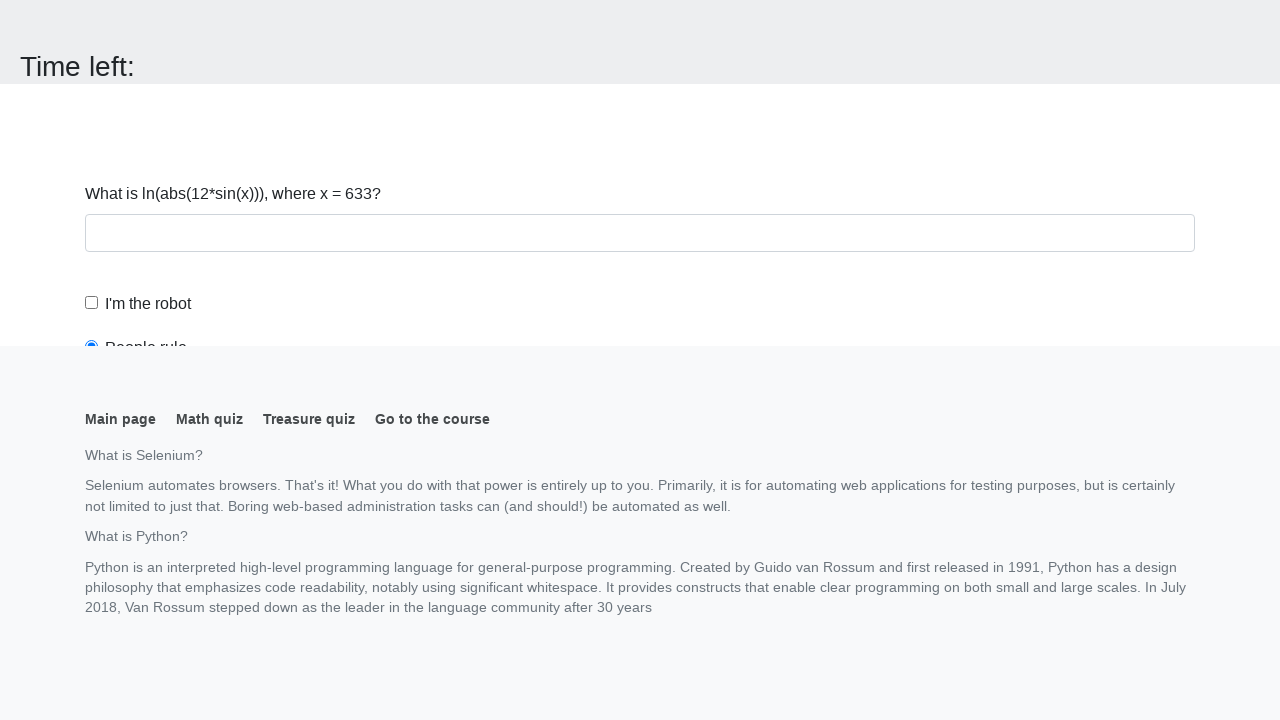

Read input value: 633
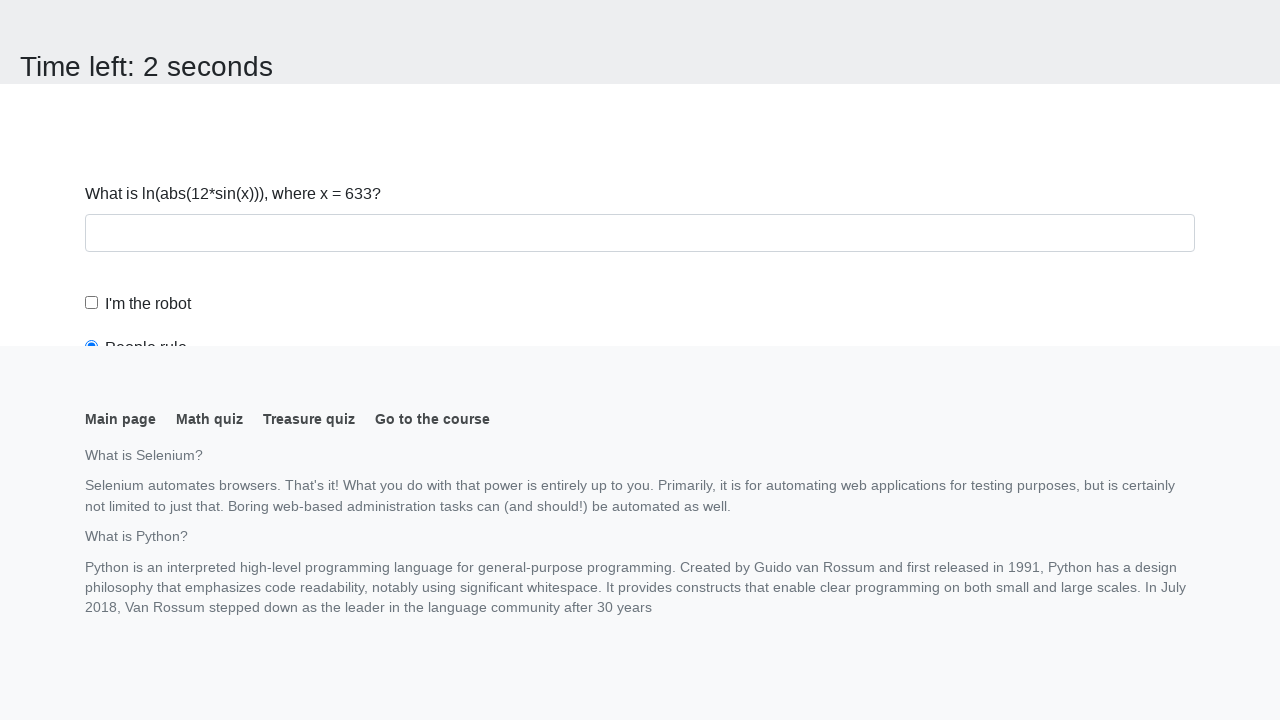

Calculated mathematical function result: 2.4844285597300013
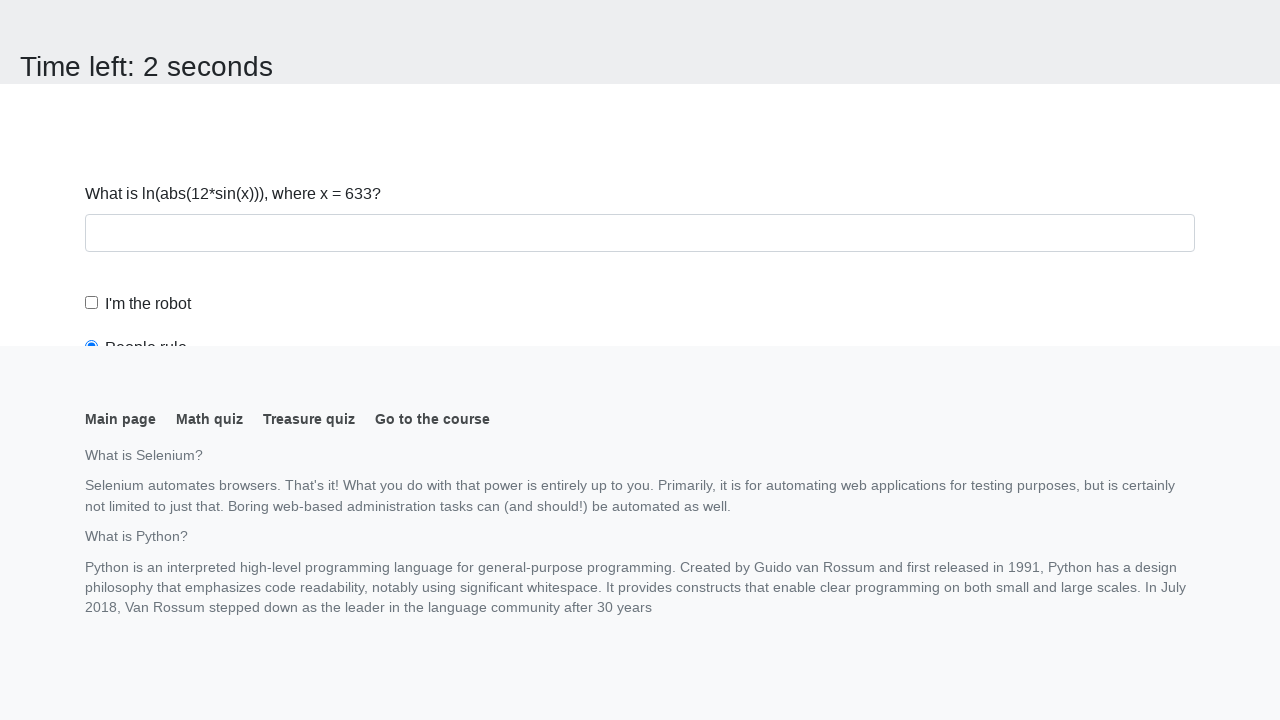

Filled answer field with calculated value on #answer
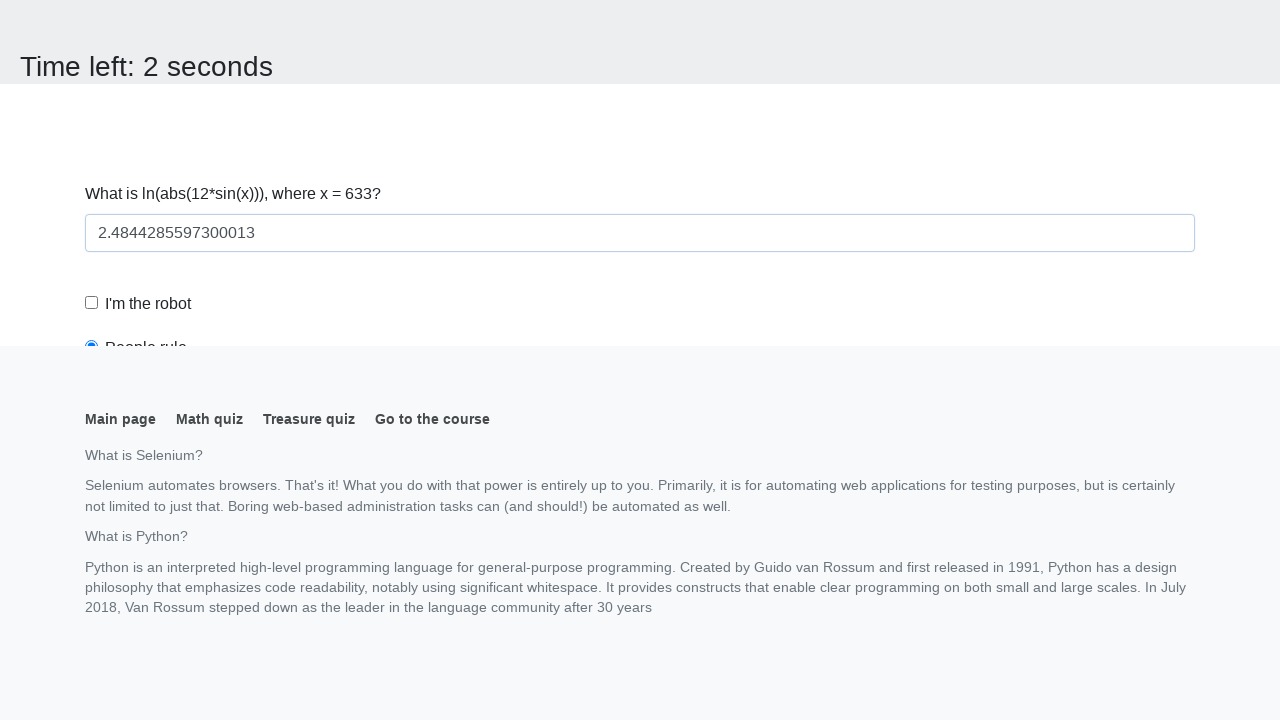

Checked 'I'm the robot' checkbox at (92, 303) on #robotCheckbox
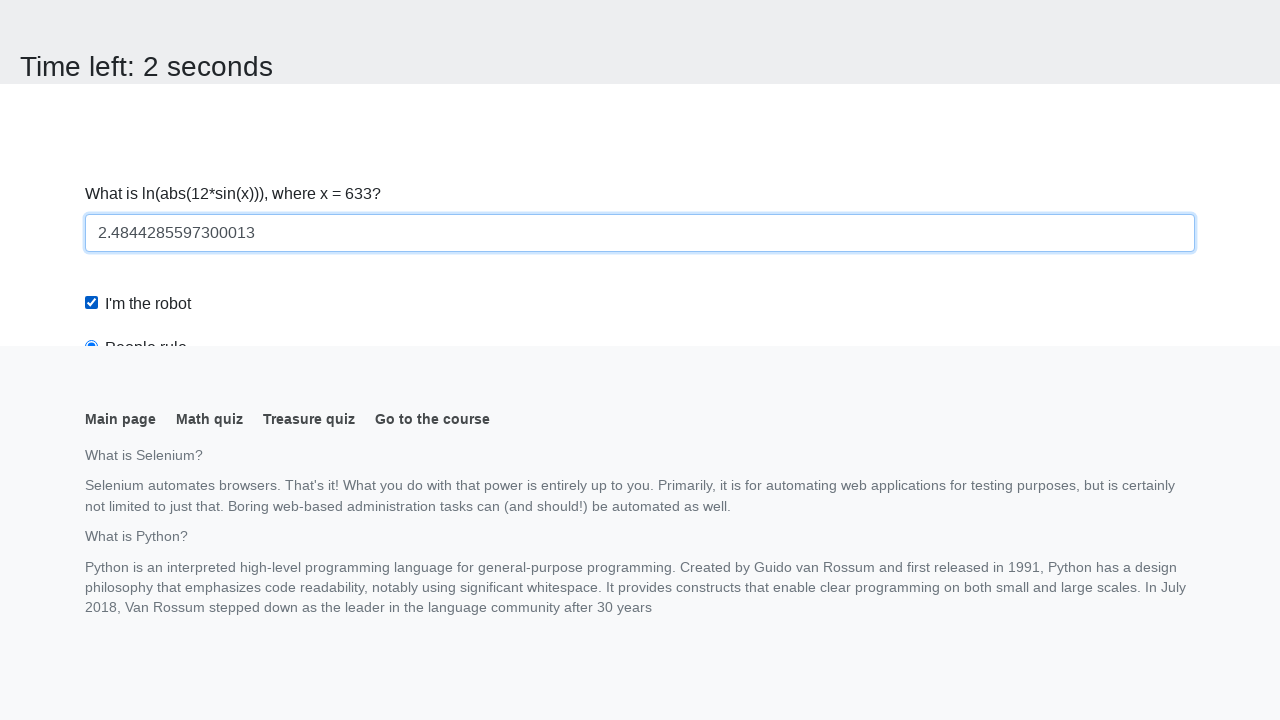

Scrolled to 'Robots rule!' radio button
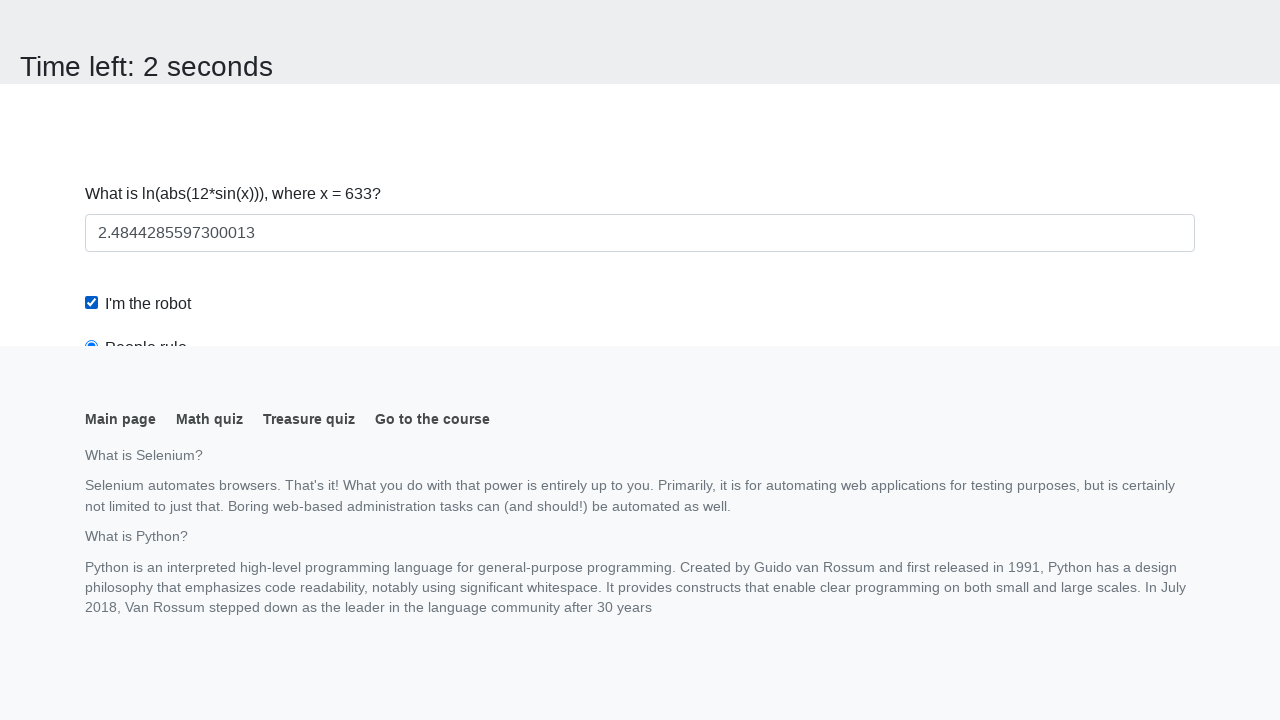

Selected 'Robots rule!' radio button at (92, 7) on #robotsRule
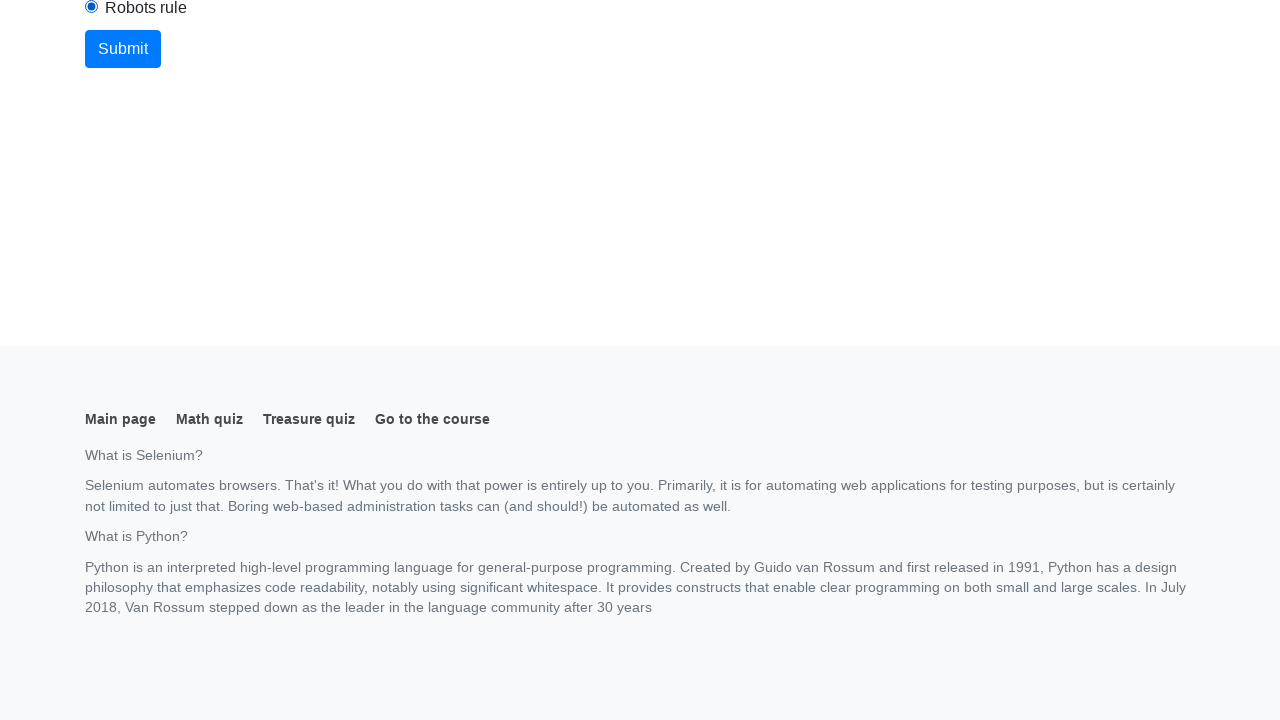

Clicked submit button at (123, 49) on button
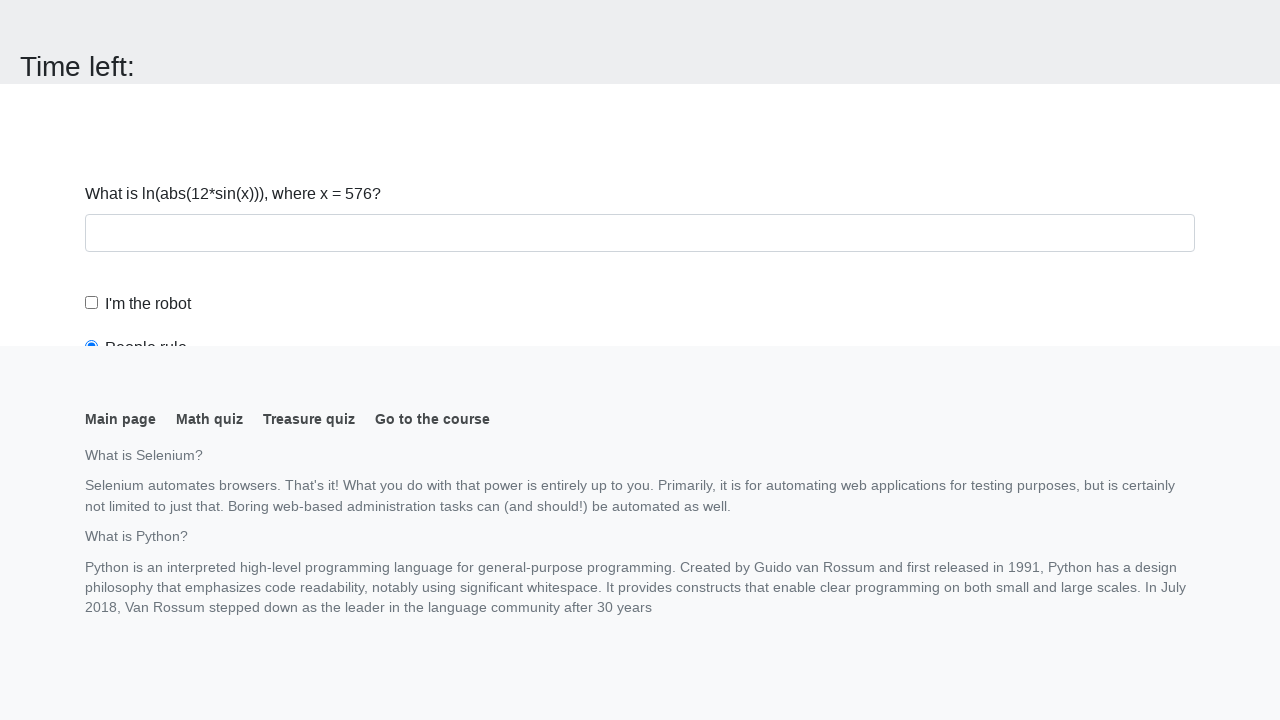

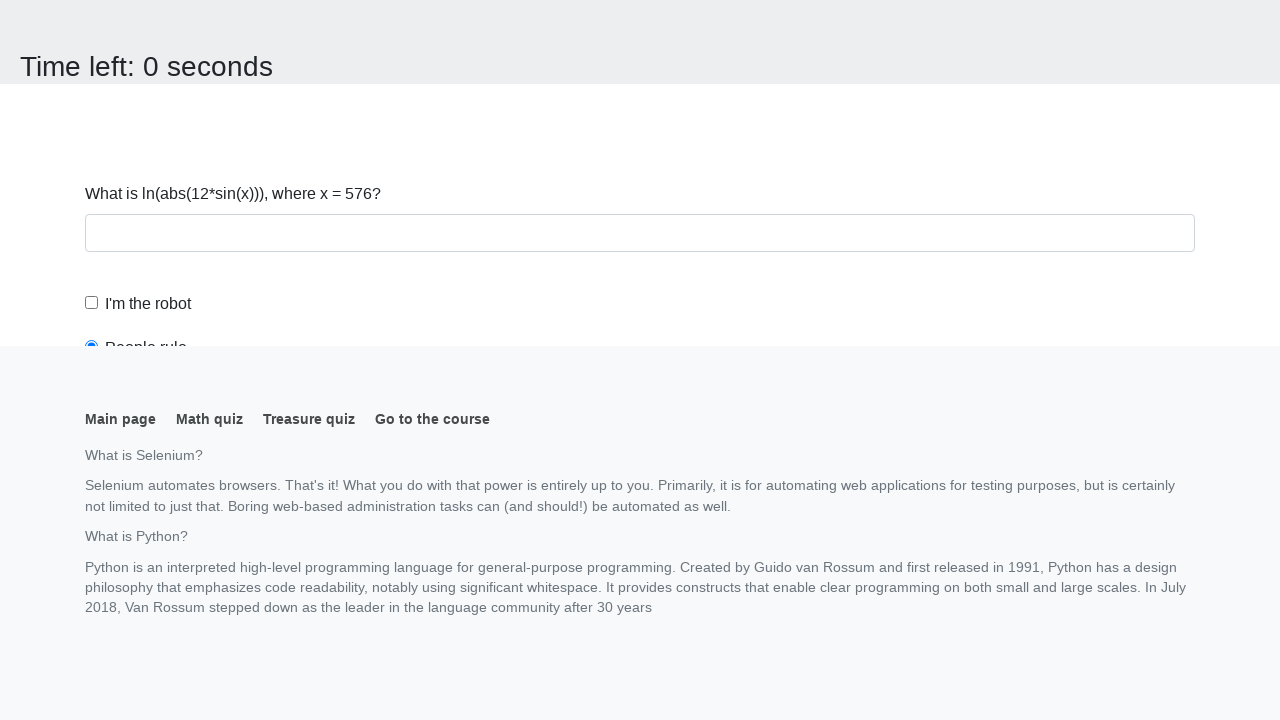